Tests a registration form by filling in the first name and last name fields on a demo automation testing site

Starting URL: http://demo.automationtesting.in/Register.html

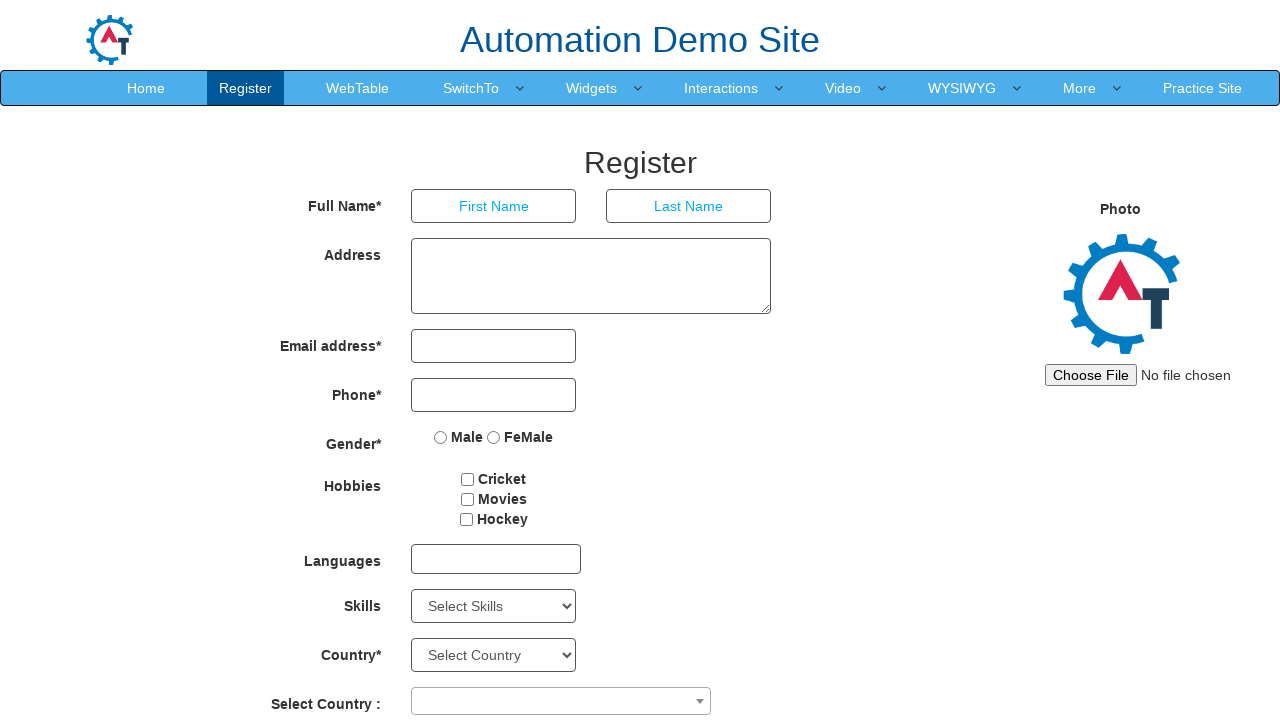

Filled first name field with 'Asis' on input[placeholder='First Name']
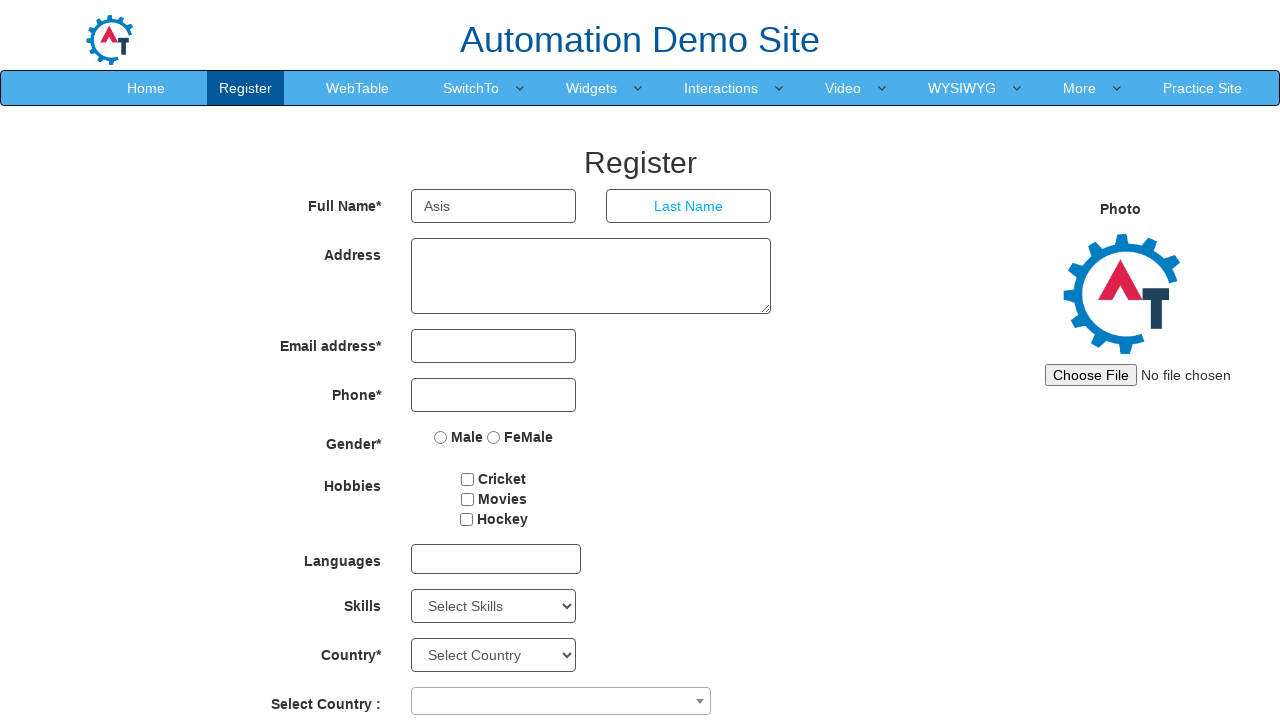

Filled last name field with 'Padhy' on input[placeholder='Last Name']
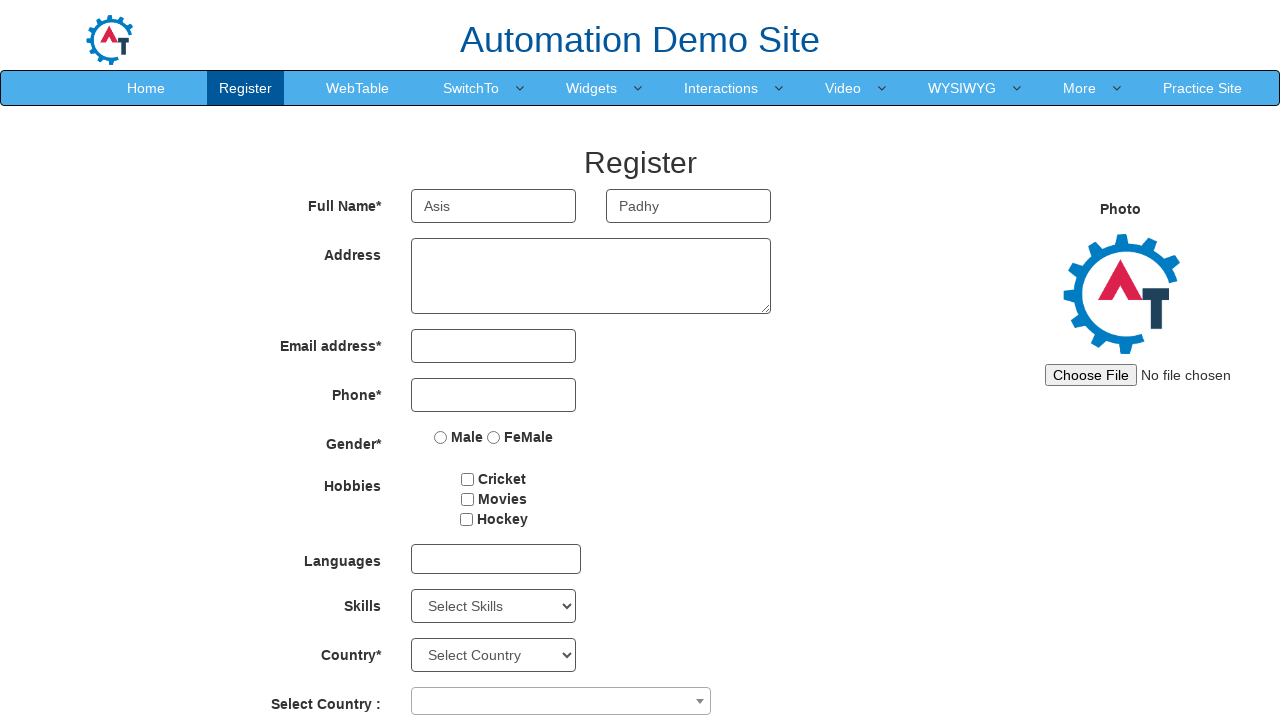

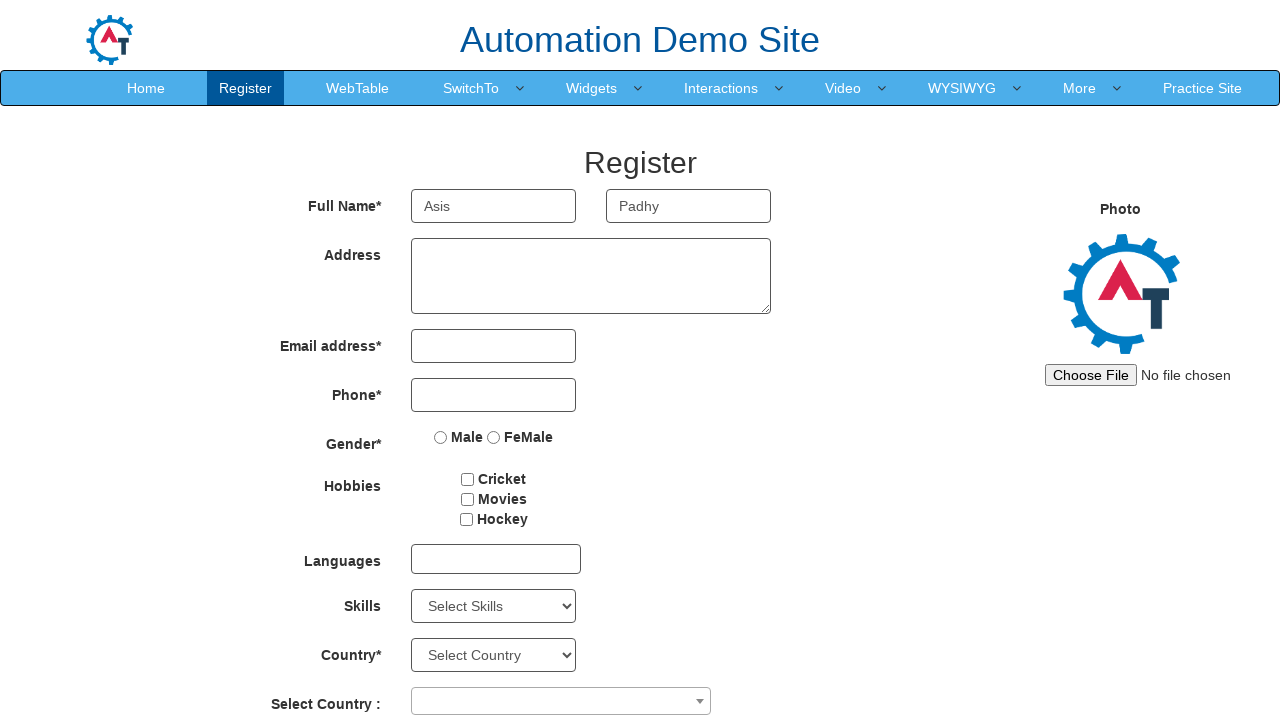